Adds two items to the shopping cart by clicking their respective "Add to Cart" buttons

Starting URL: https://rahulshettyacademy.com/seleniumPractise/#/

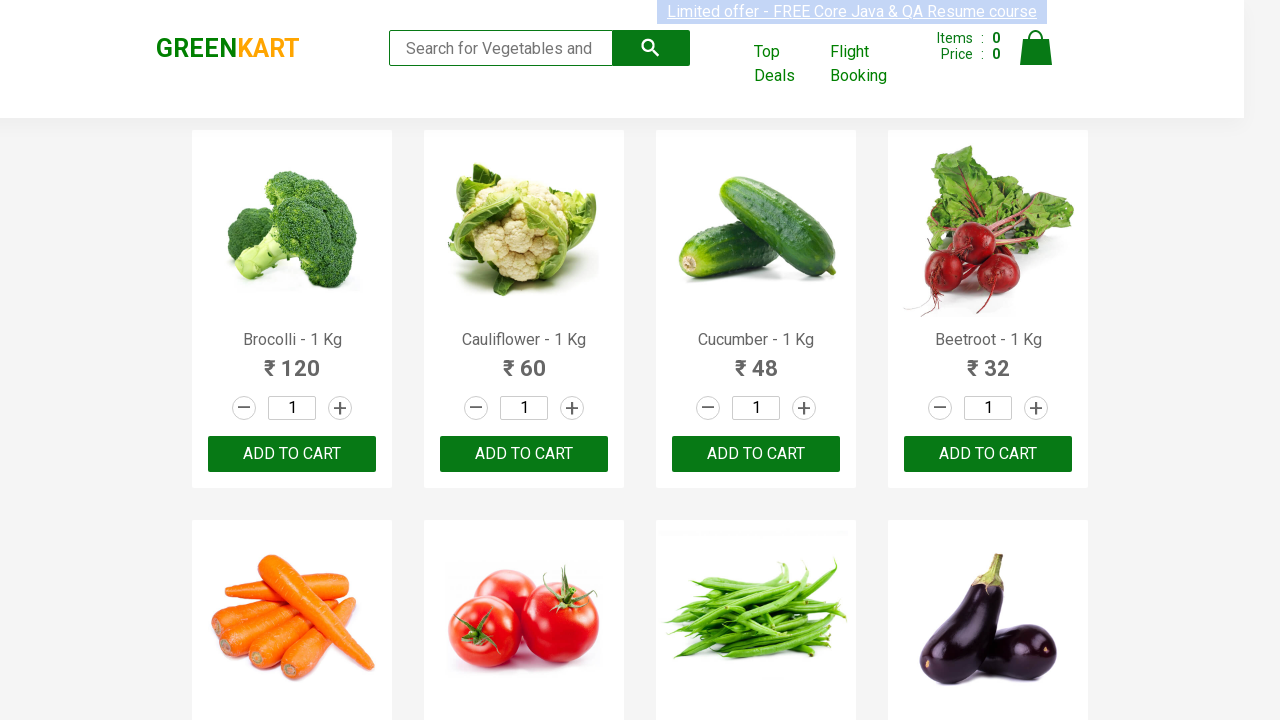

Clicked 'Add to Cart' button for first item at (524, 454) on xpath=//div/div[2]/div[3]/button
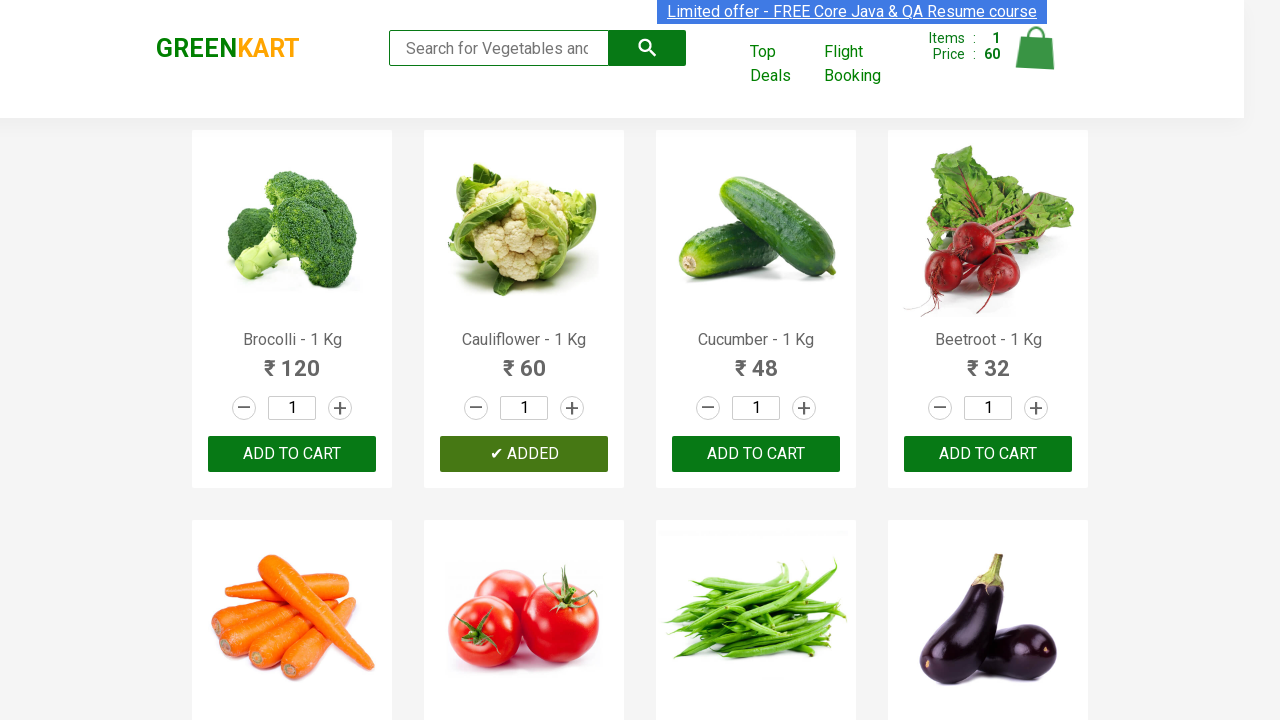

Clicked 'Add to Cart' button for second item at (756, 454) on xpath=//div/div[3]/div[3]/button
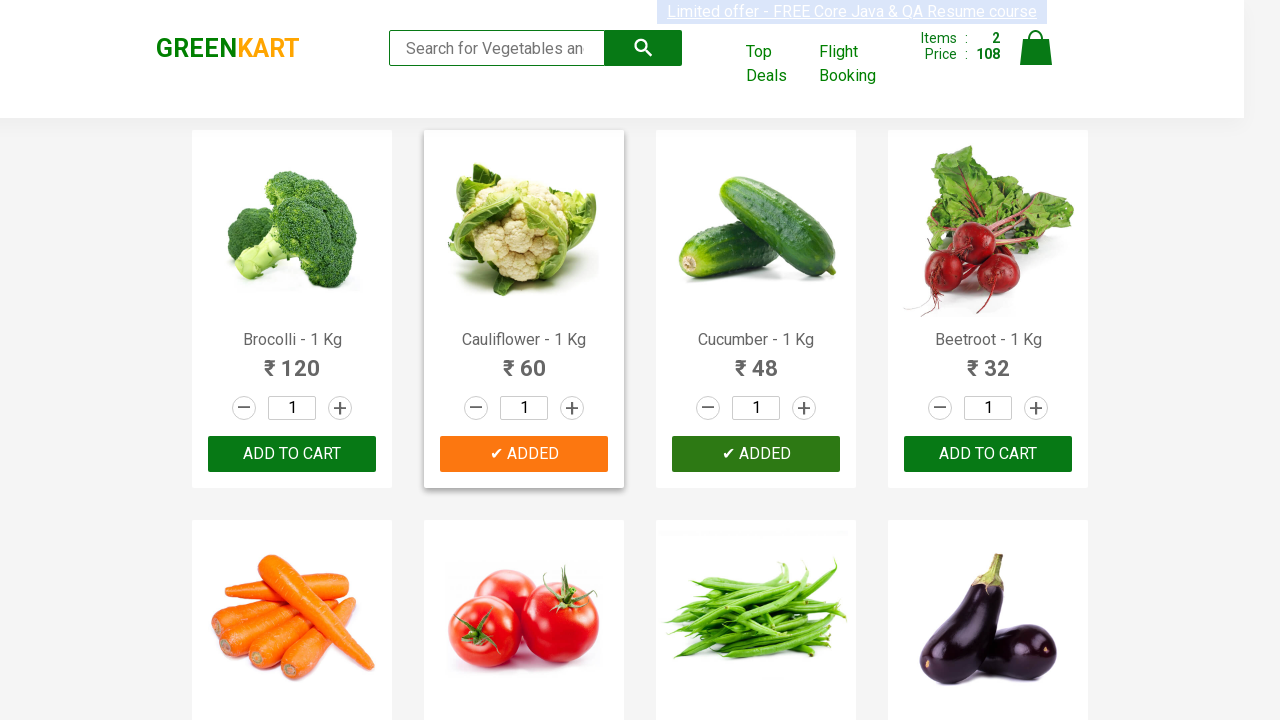

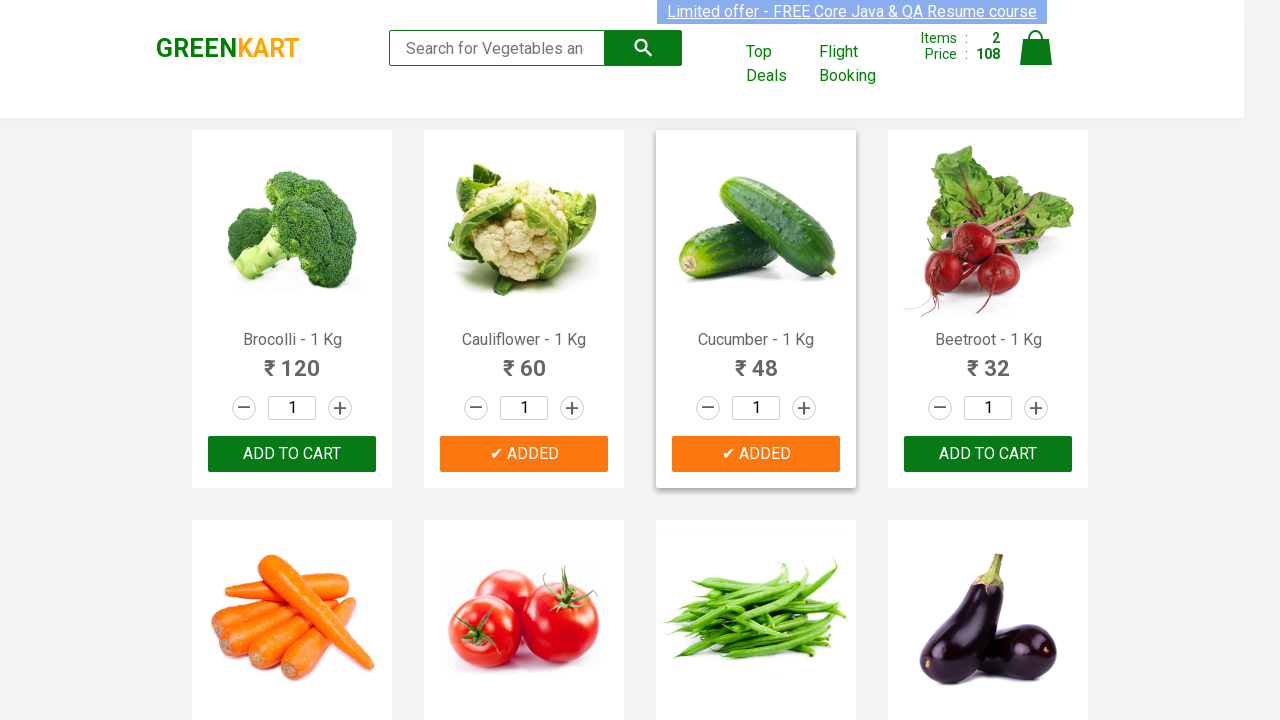